Negative test: fills form with valid phone and email but invalid name containing special characters

Starting URL: https://netology.ru/programs/qa-middle

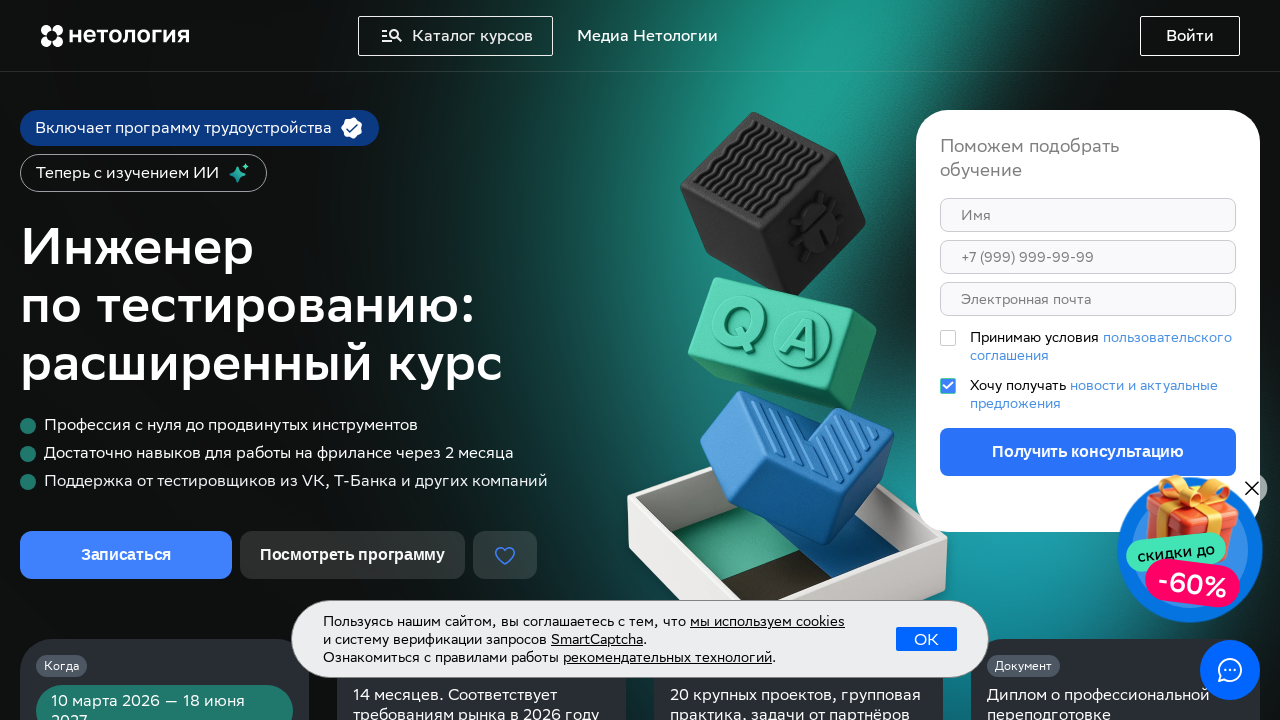

Scrolled down to middle of page to find enrollment form
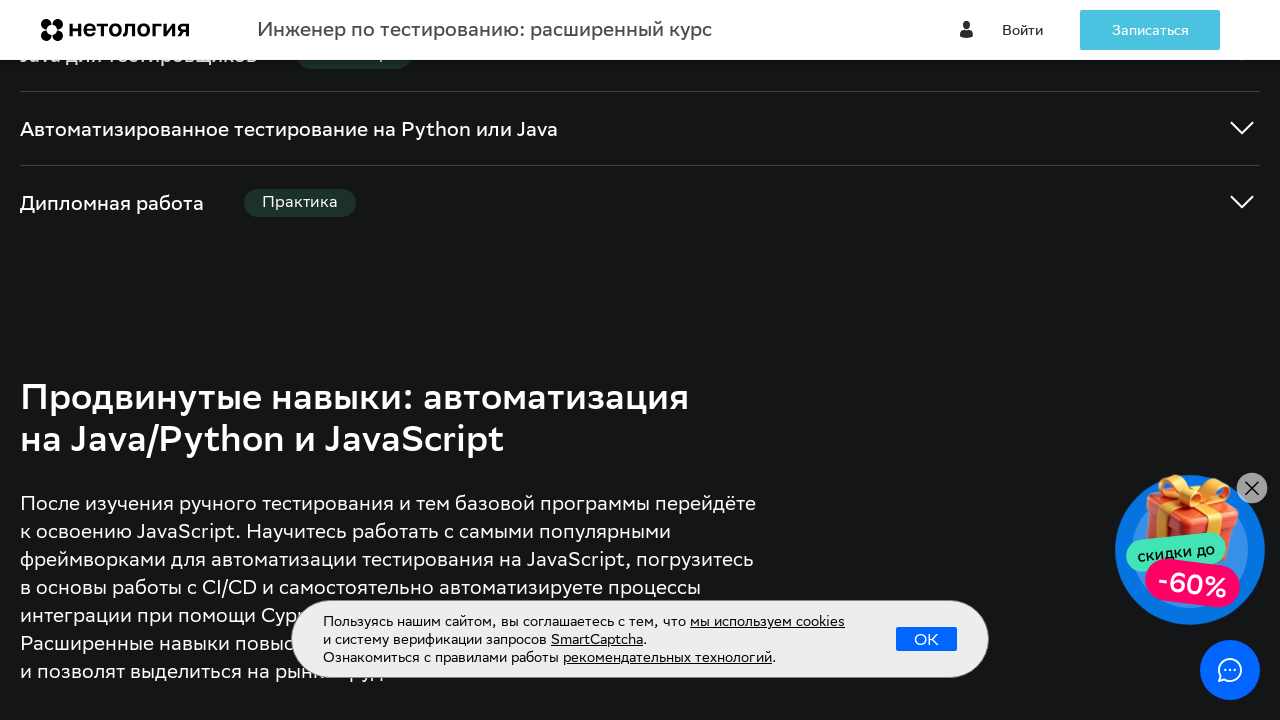

Filled name field with invalid special characters '@#$%^&*()' on div.styles_root__B5IdH input[name='first_name']
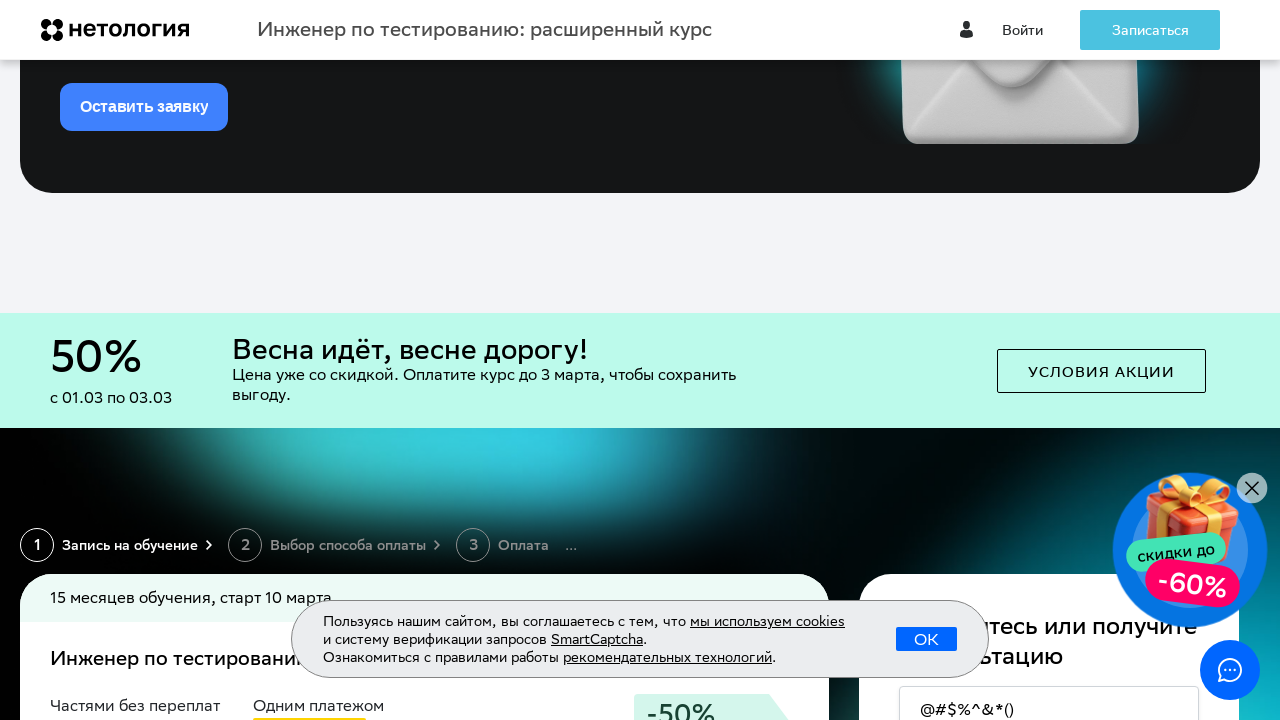

Filled phone field with valid phone number '+79112223344' on div.styles_root__B5IdH input[name='phone']
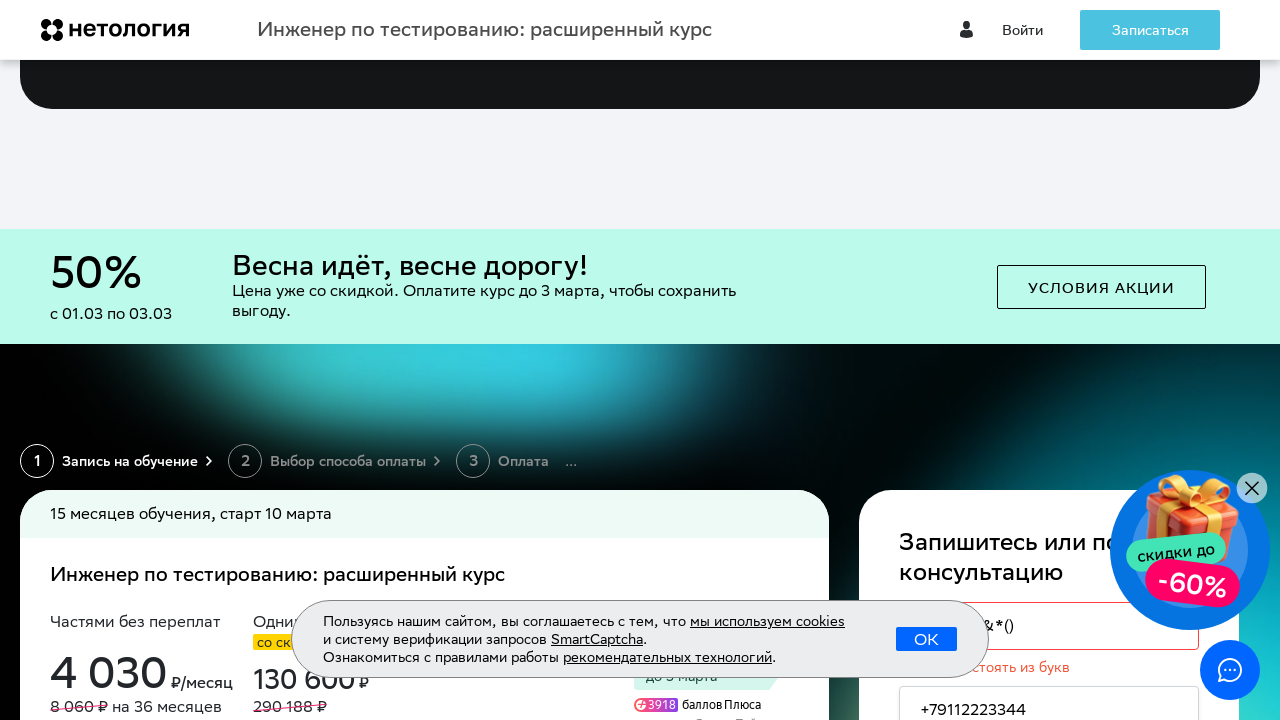

Filled email field with valid email 'user.name@domain.com' on div.styles_root__B5IdH input[name='email']
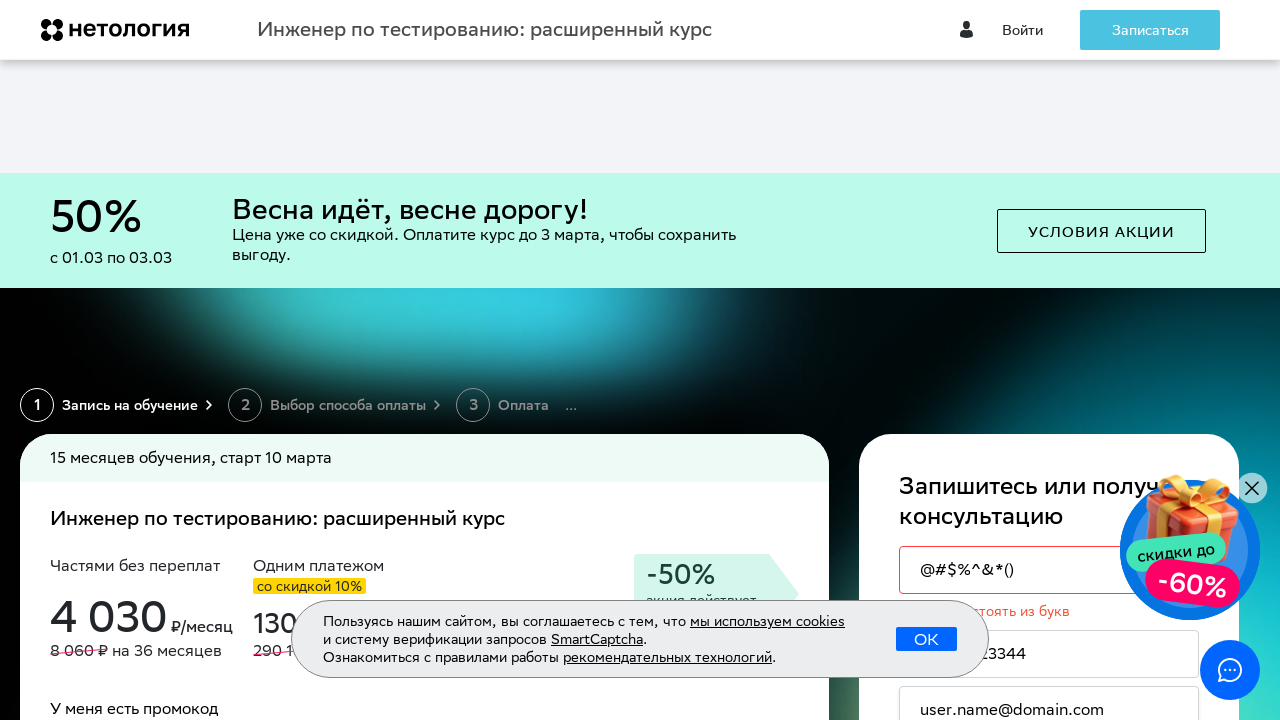

Clicked phone field to trigger validation at (1049, 654) on div.styles_root__B5IdH input[name='phone']
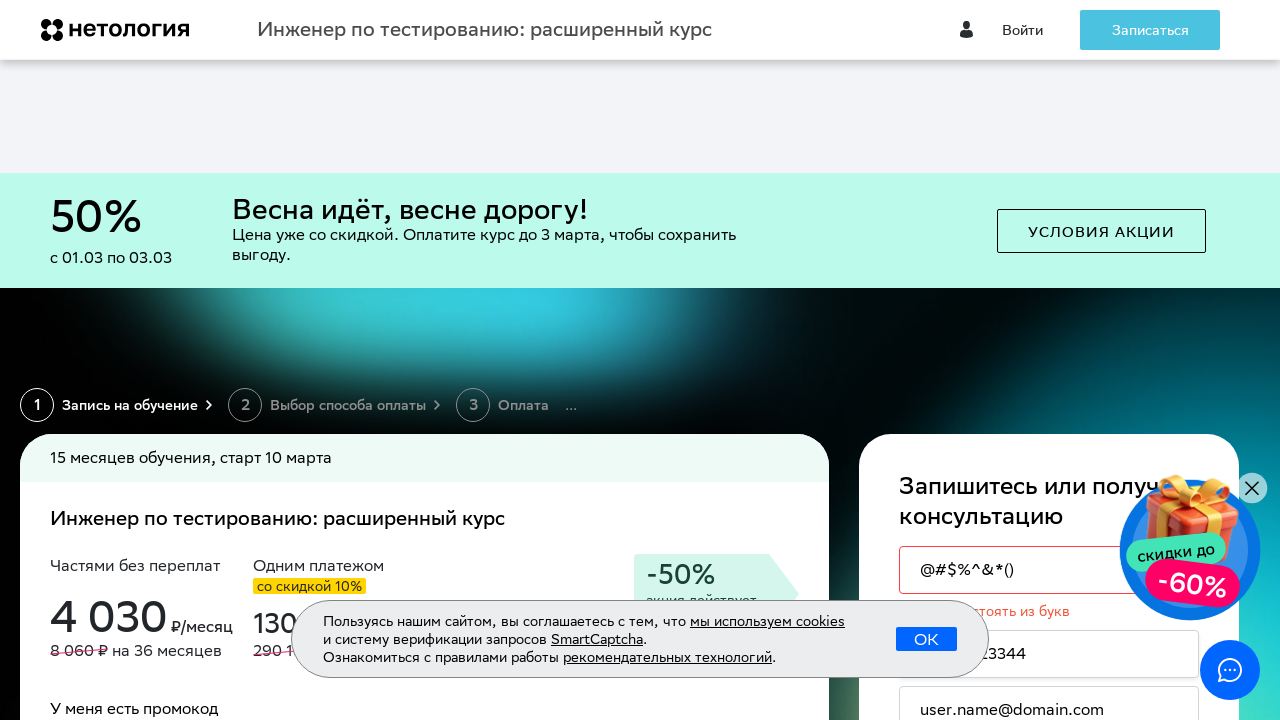

Waited 500ms for validation to complete
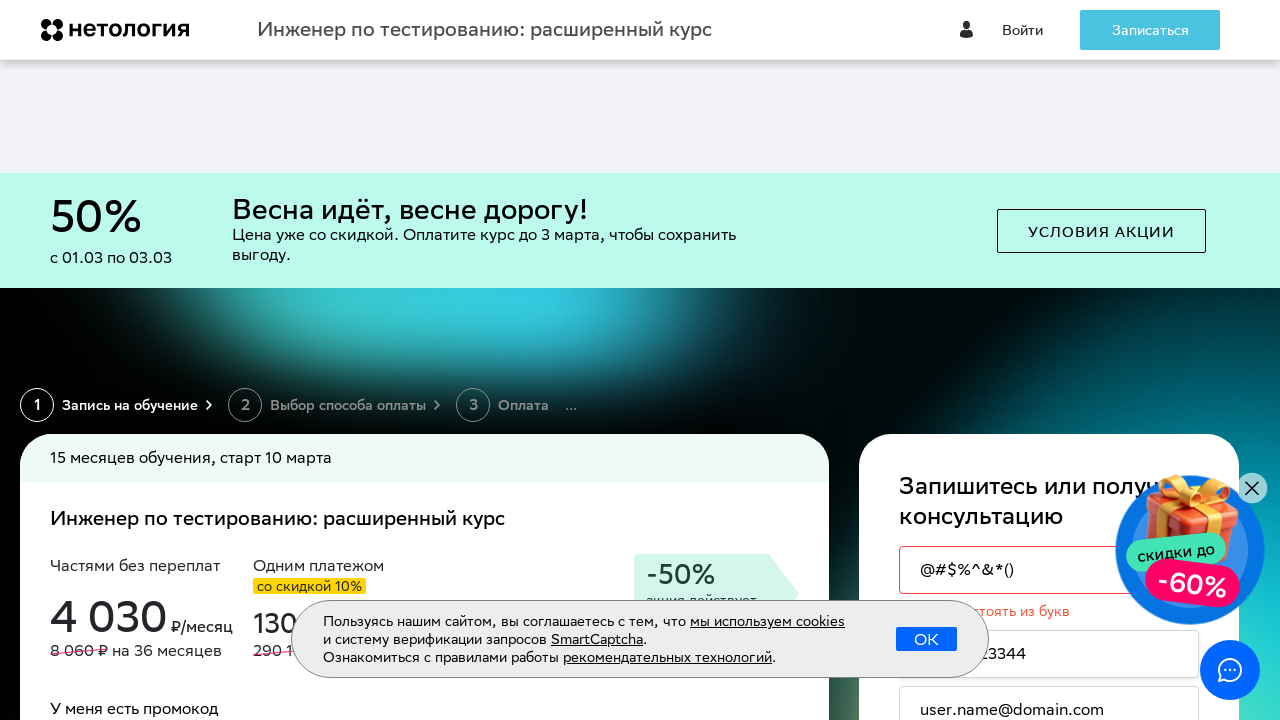

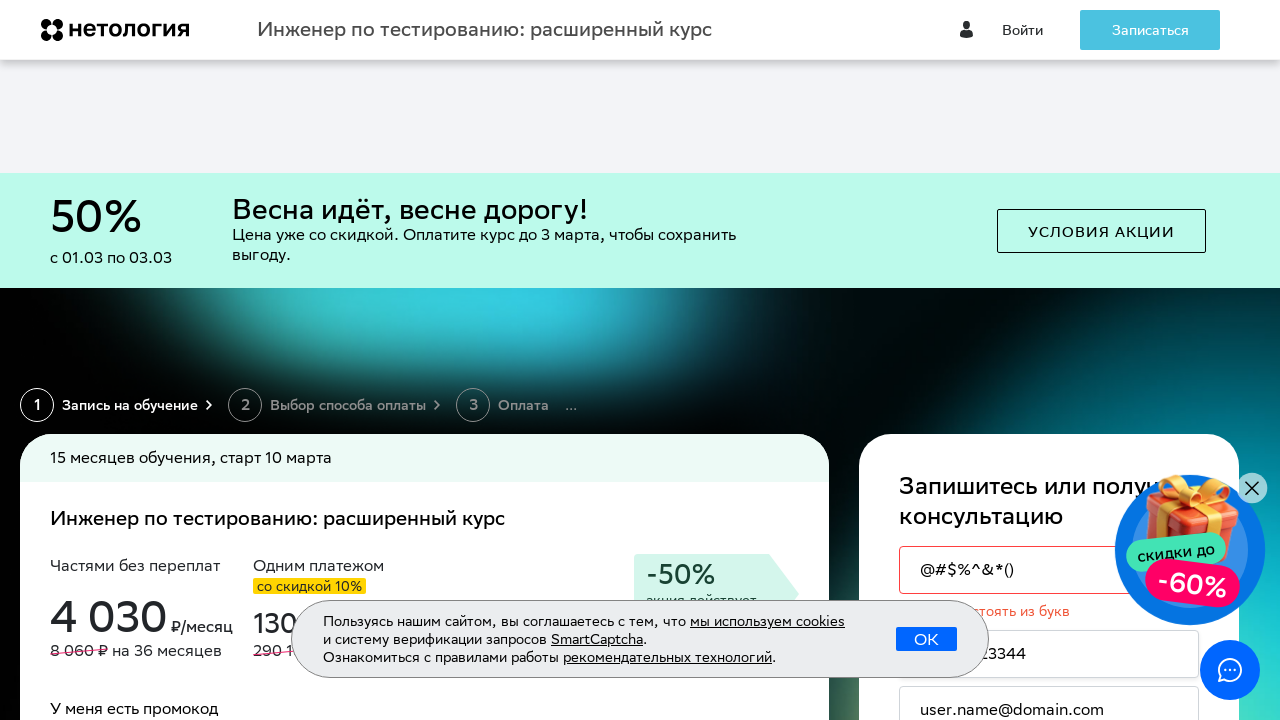